Tests web form functionality by filling a text input field with "Selenium" and verifying the element is enabled

Starting URL: https://www.selenium.dev/selenium/web/web-form.html

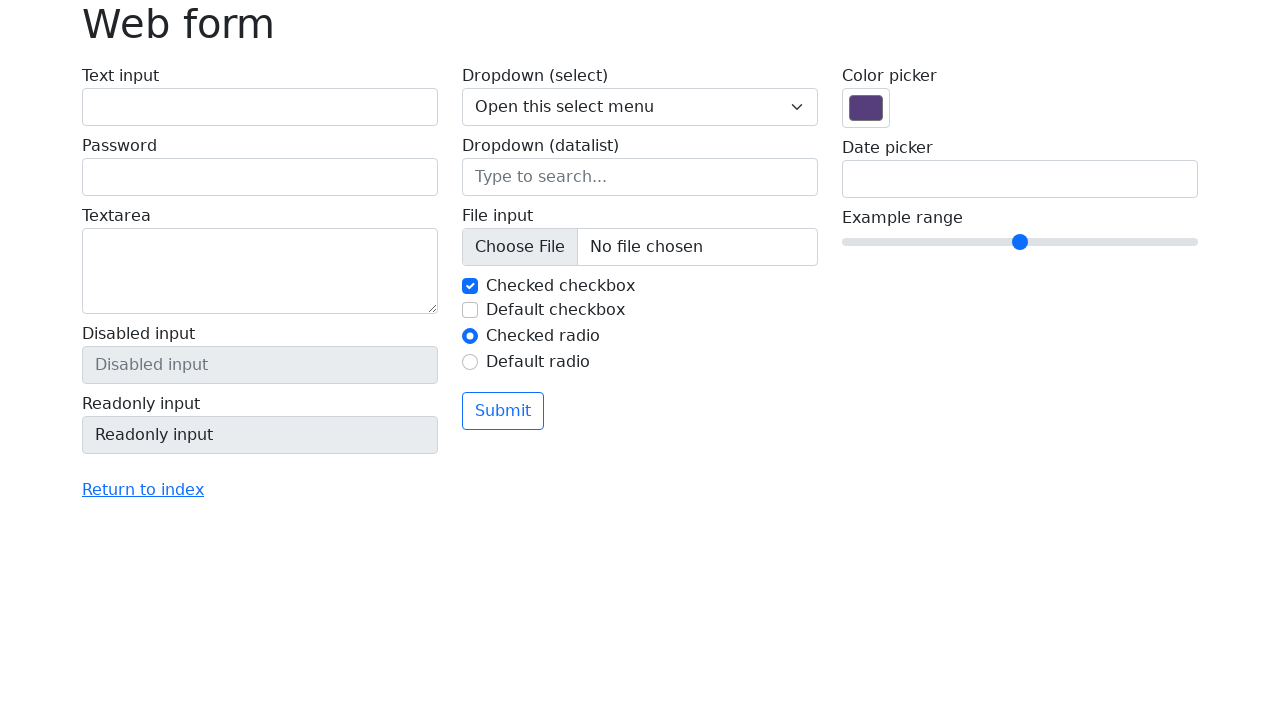

Filled text input field with 'Selenium' on input[name='my-text']
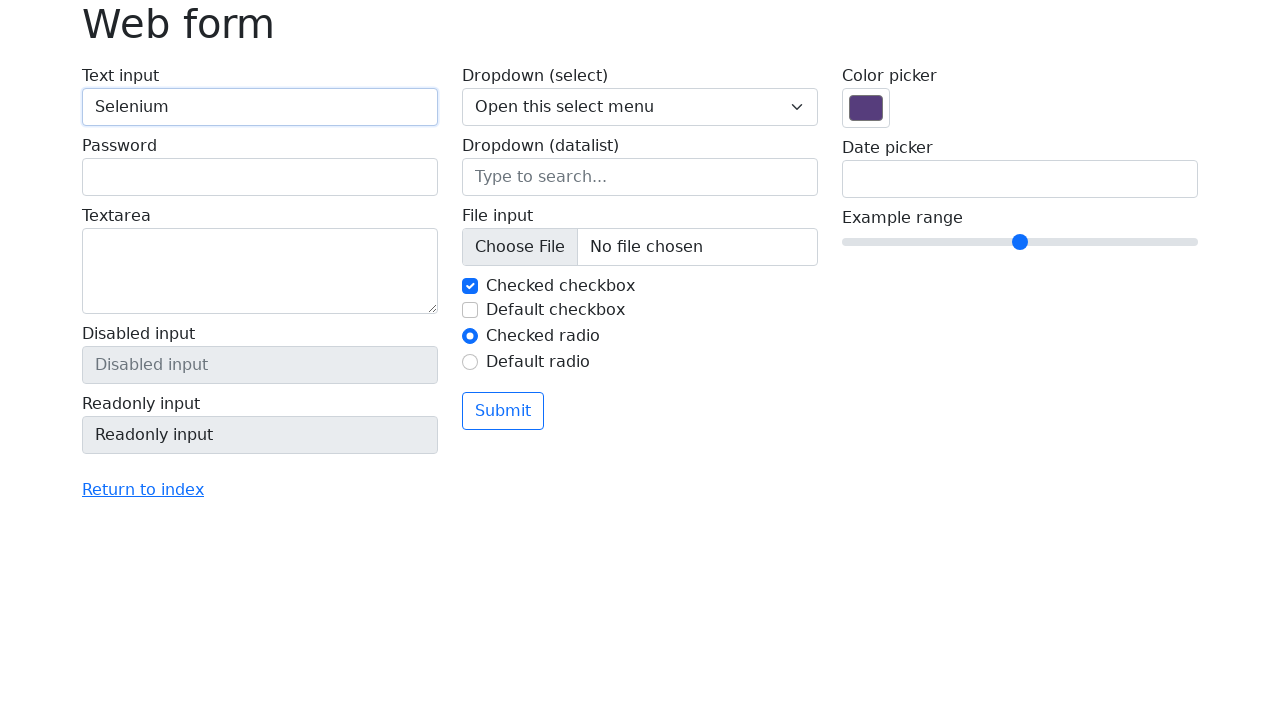

Verified that text input field is enabled
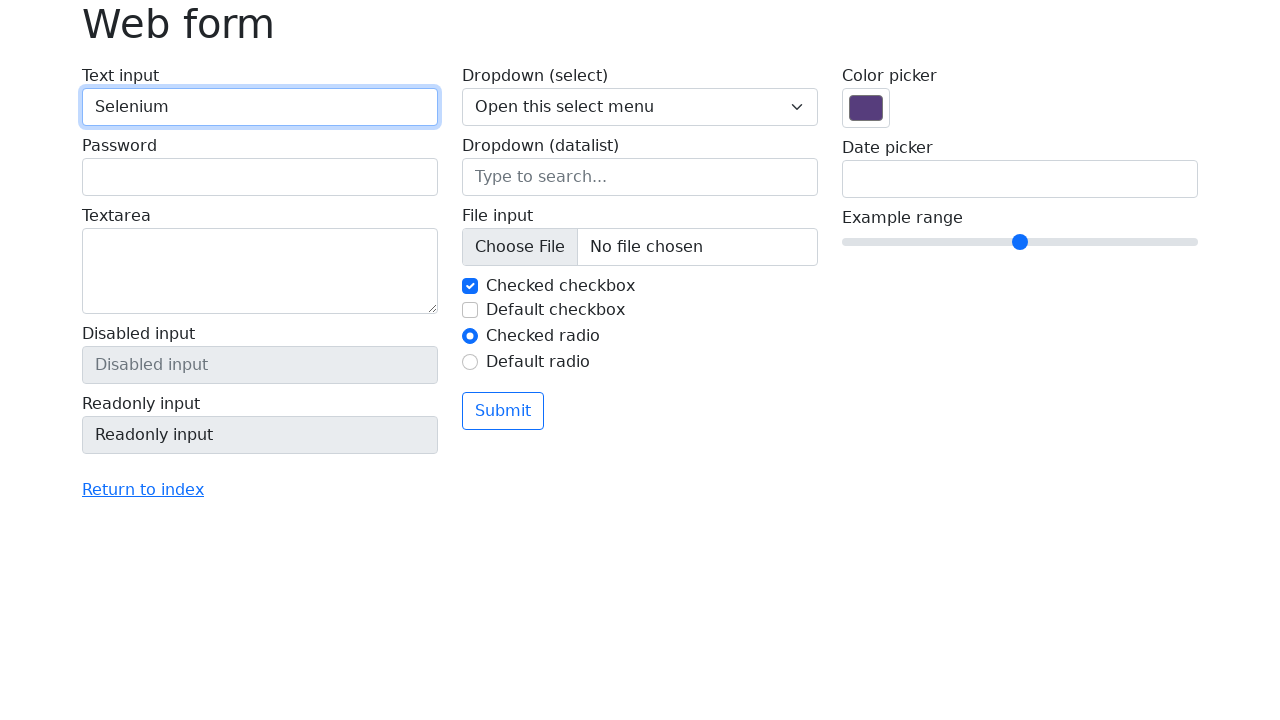

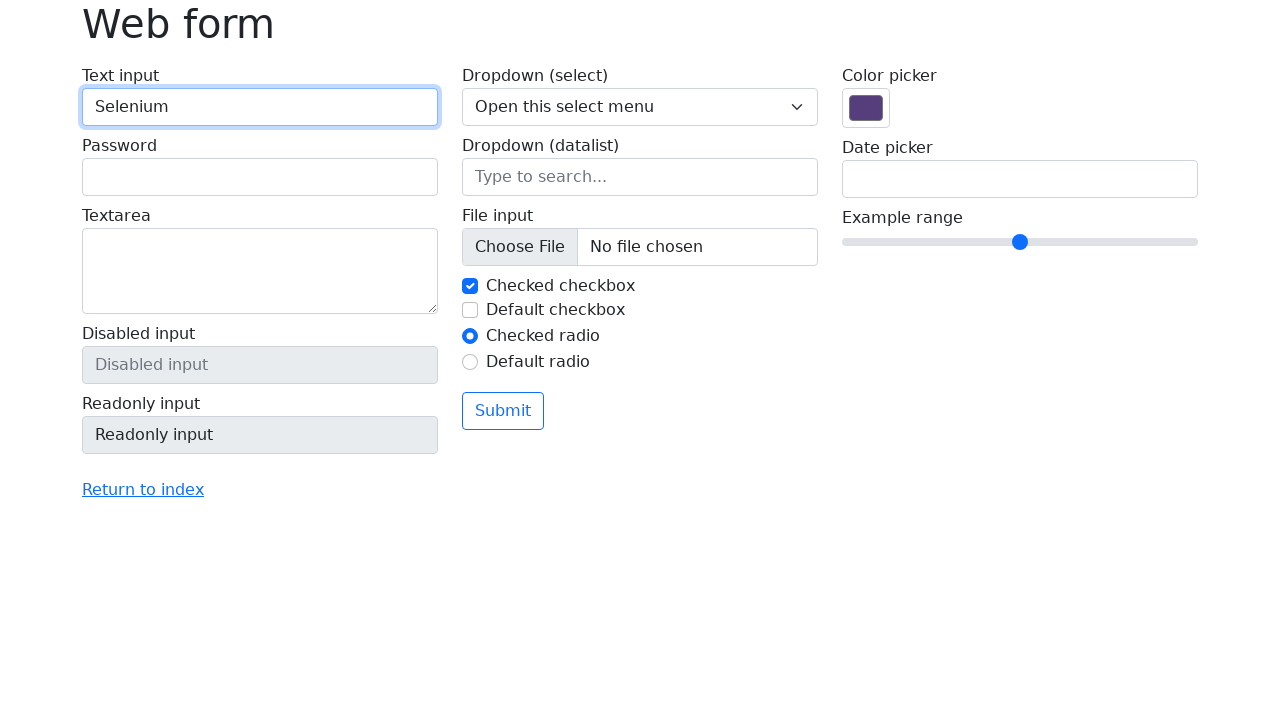